Tests an RSS feed reader application by submitting various RSS URLs and verifying the feedback messages for invalid RSS, successful load, and duplicate RSS scenarios

Starting URL: https://frontend-project-11-vkaplin.vercel.app

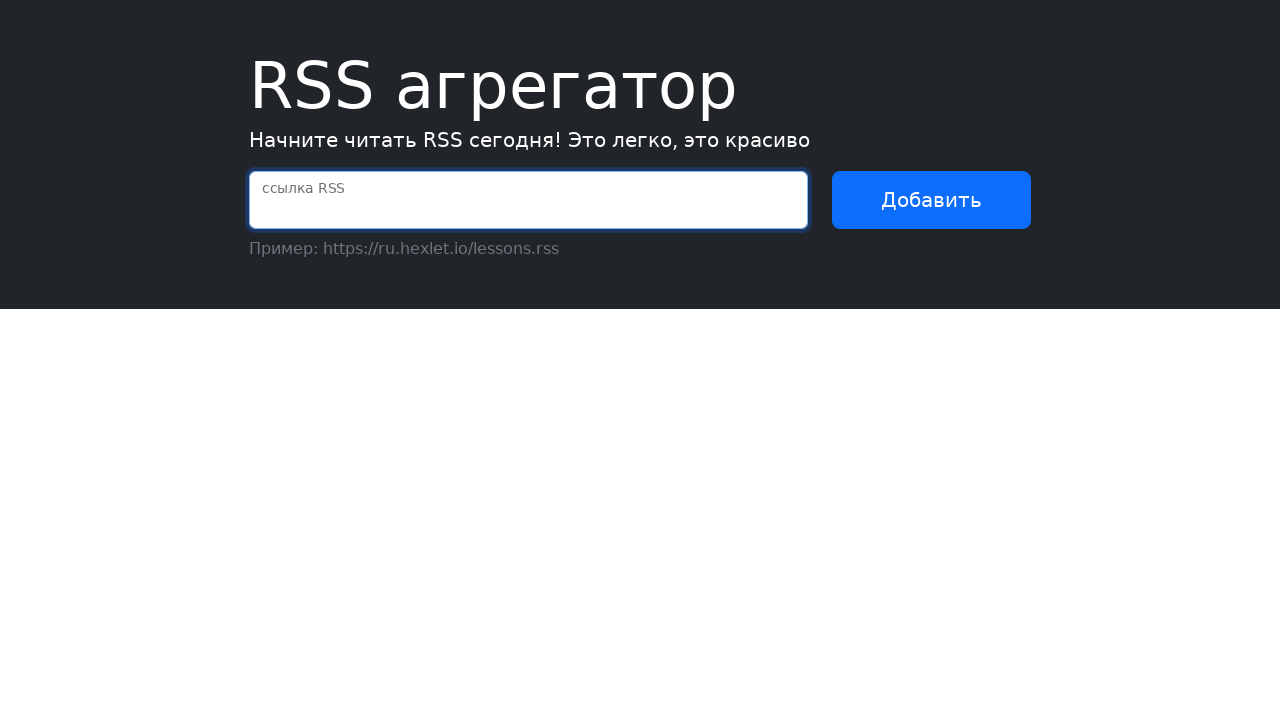

Located RSS URL input field
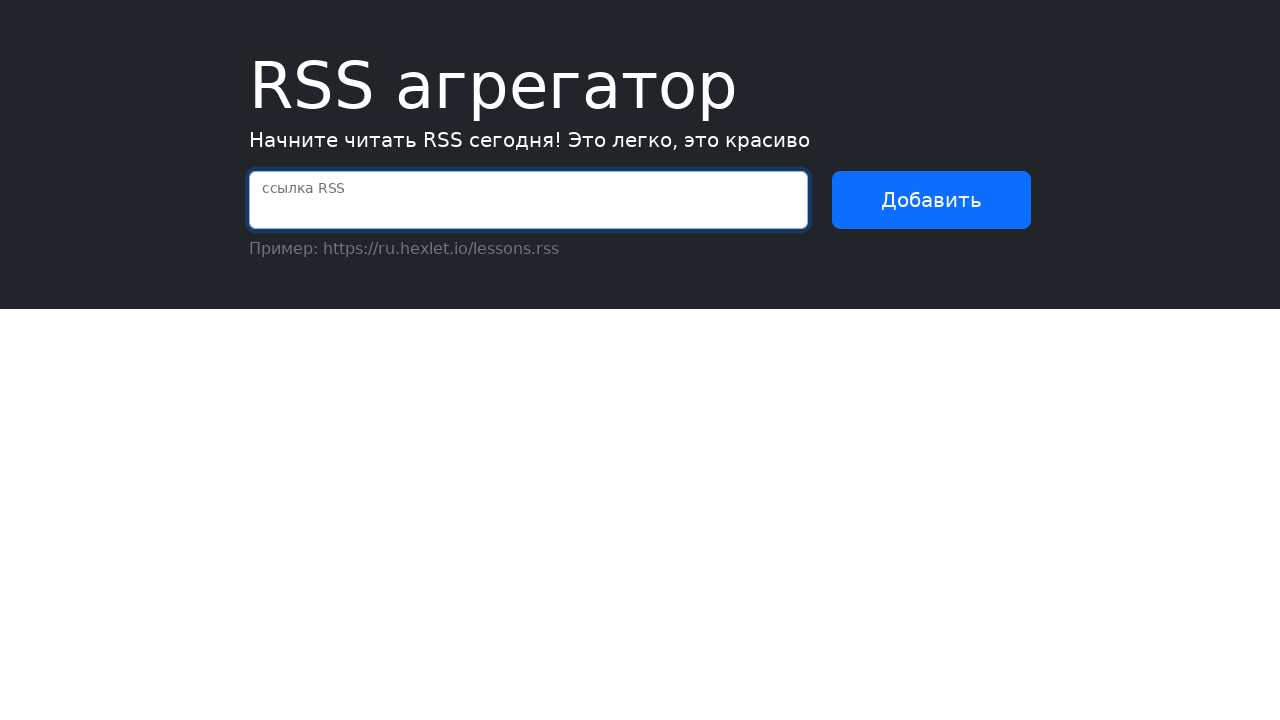

Located submit button
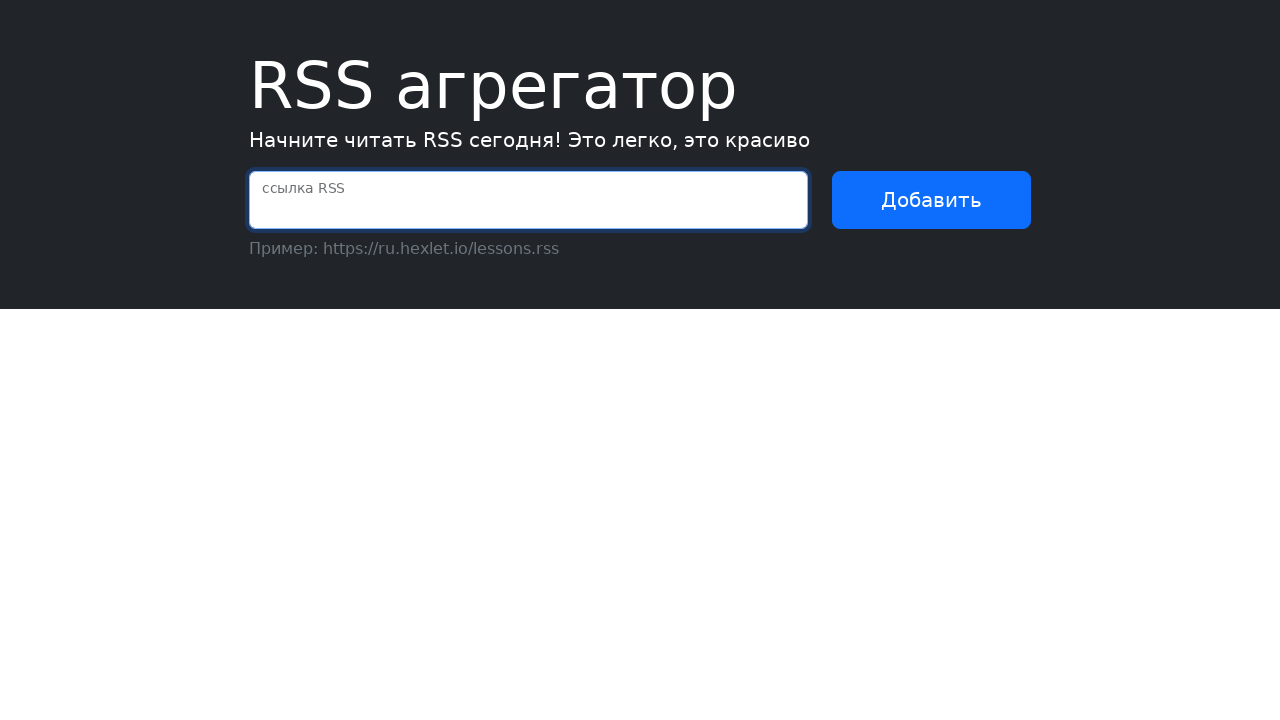

Located feedback message element
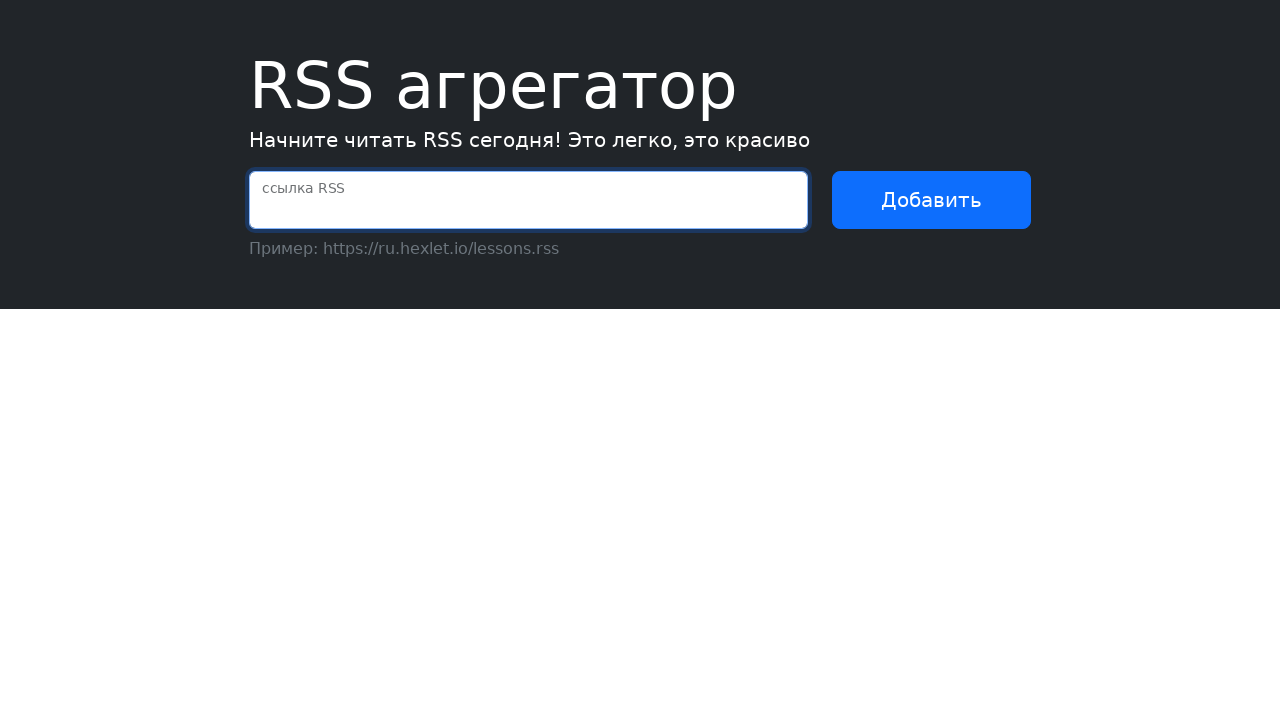

Filled input field with invalid RSS URL 'https://ru.hexlet.io/lessons.rss1' on input#url-input
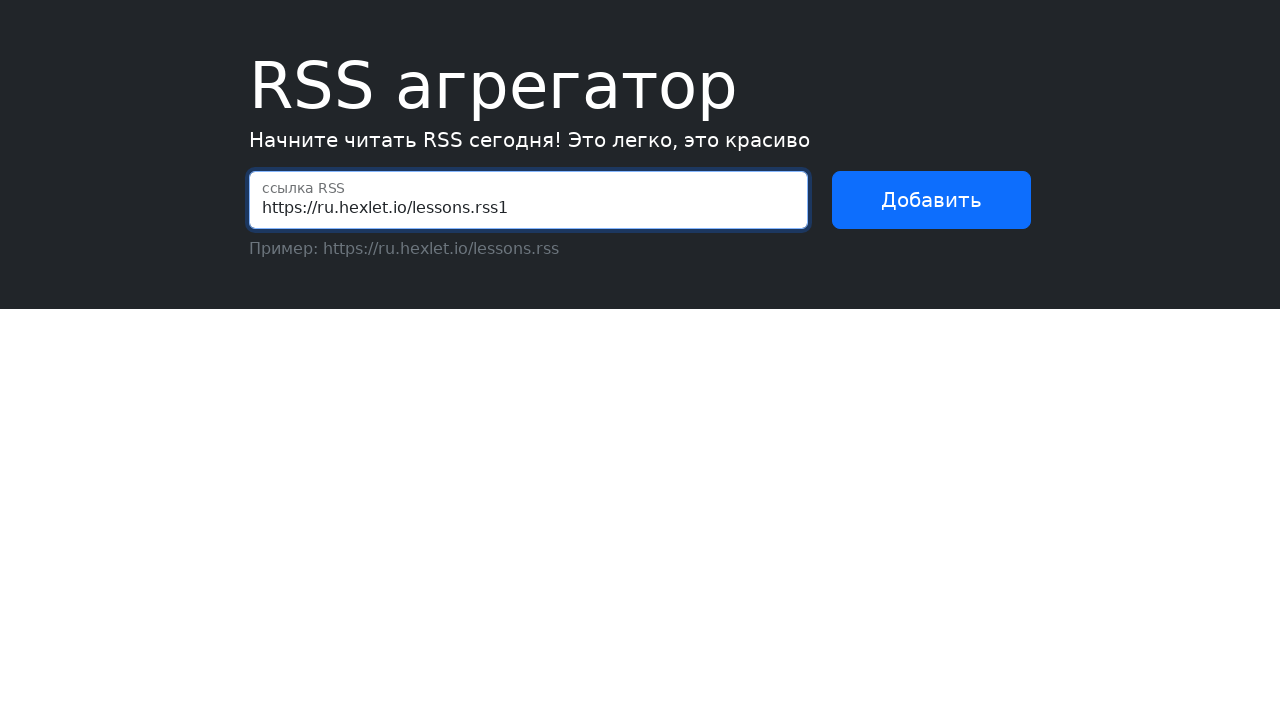

Clicked submit button to test invalid RSS URL at (931, 200) on button[type="submit"]
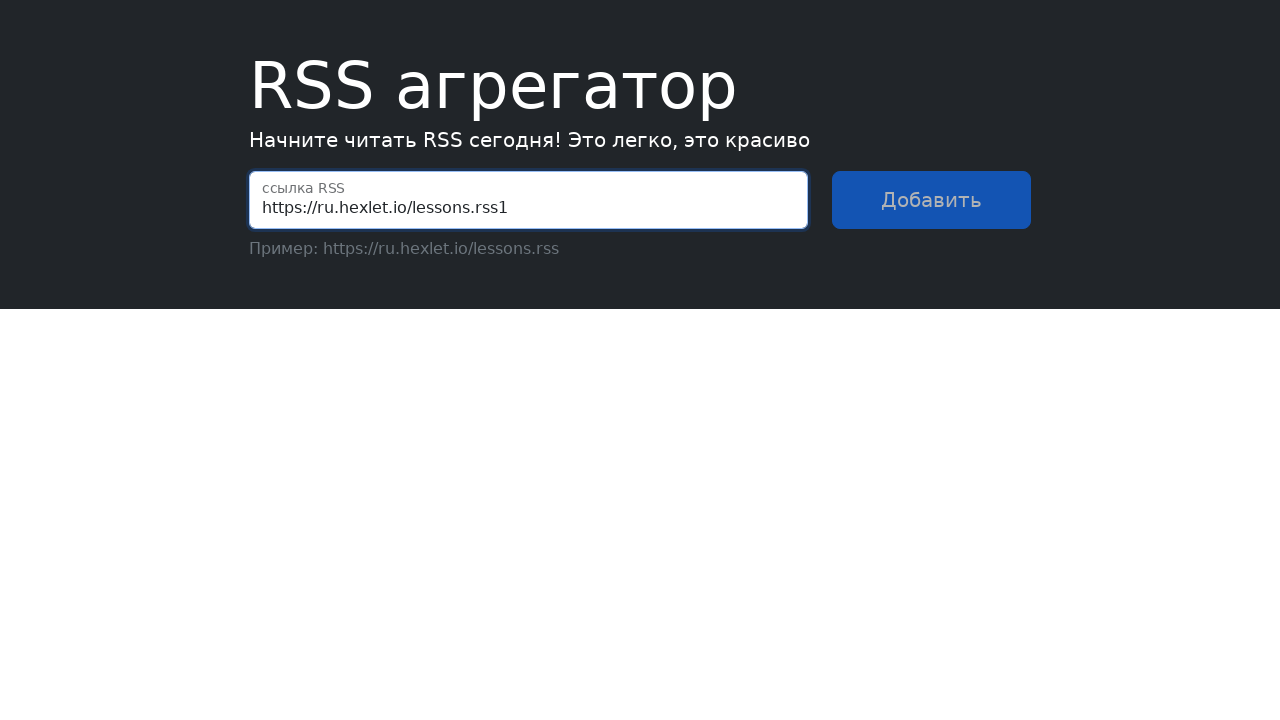

Waited for feedback message to appear for invalid RSS URL
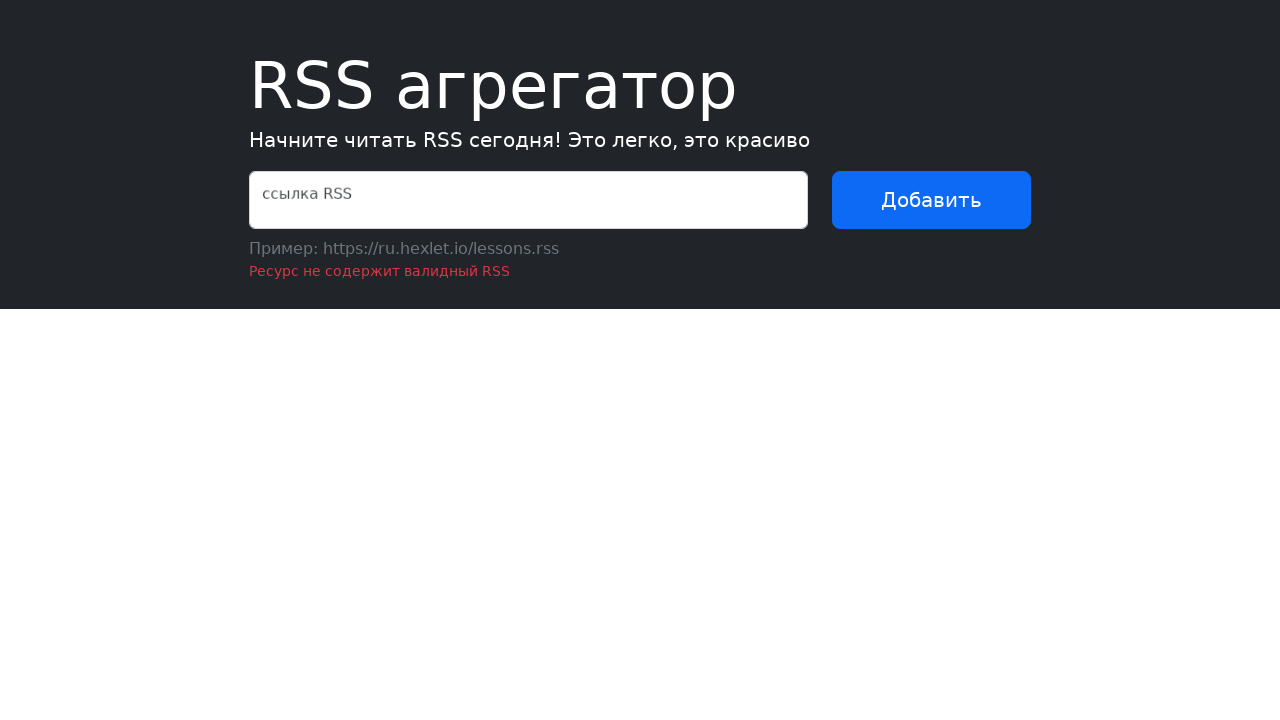

Filled input field with valid RSS URL 'https://ru.hexlet.io/lessons.rss' on input#url-input
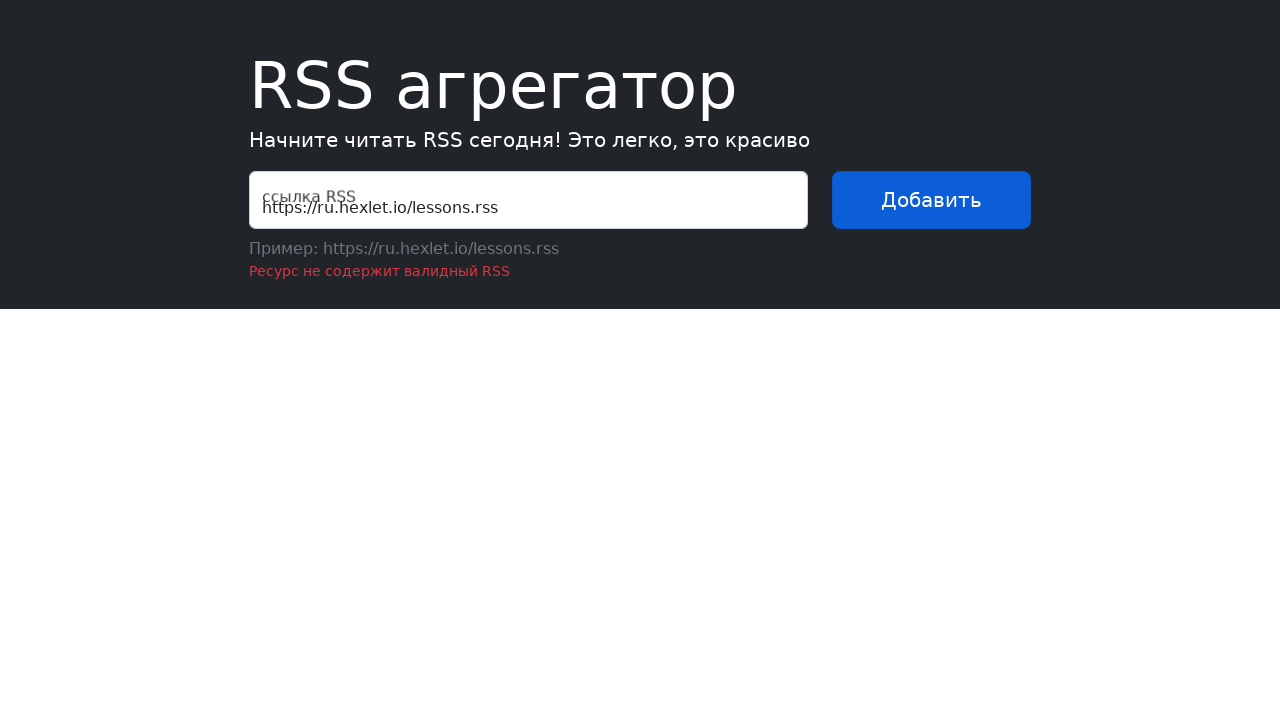

Clicked submit button to test valid RSS URL at (931, 200) on button[type="submit"]
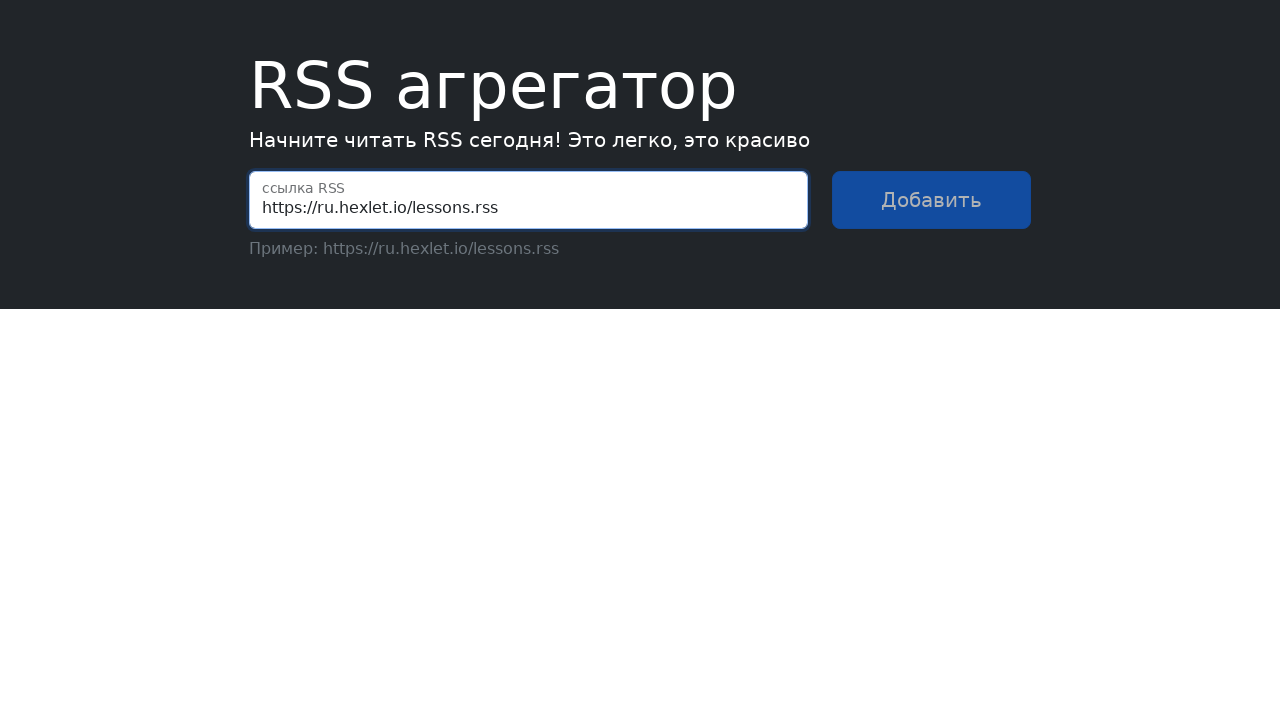

Waited for successful RSS load feedback message
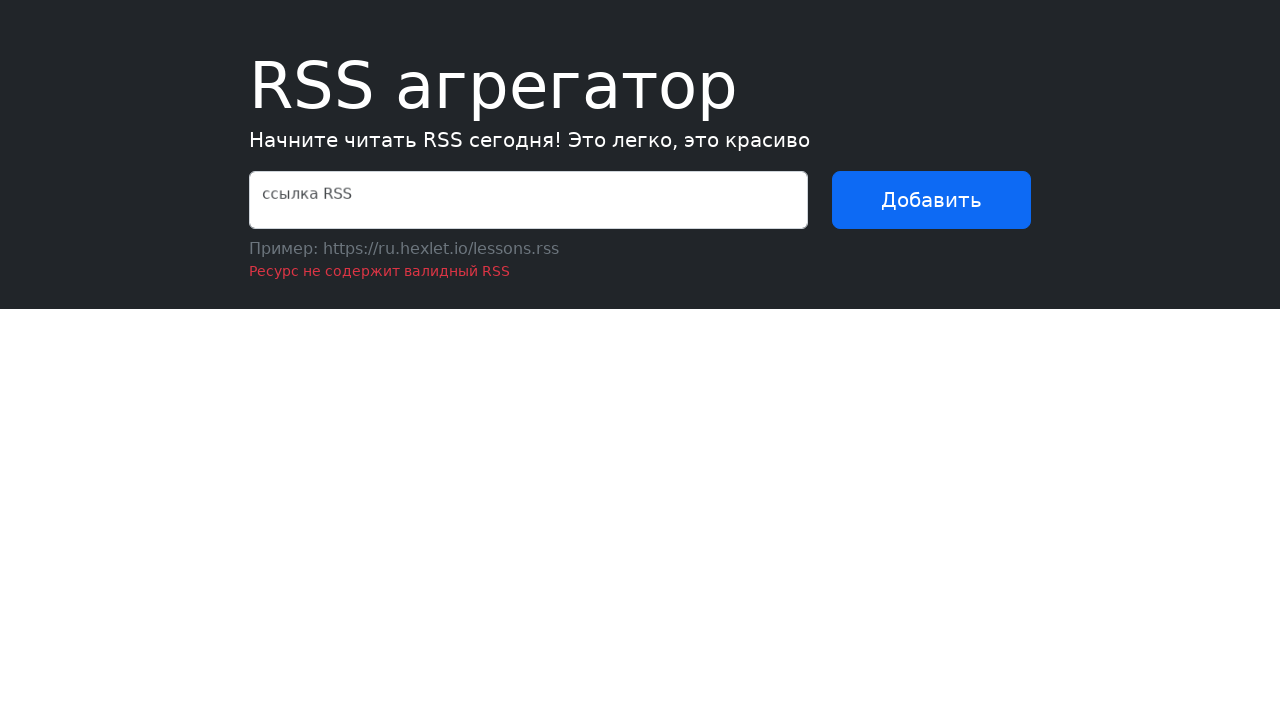

Filled input field with duplicate RSS URL 'https://ru.hexlet.io/lessons.rss' on input#url-input
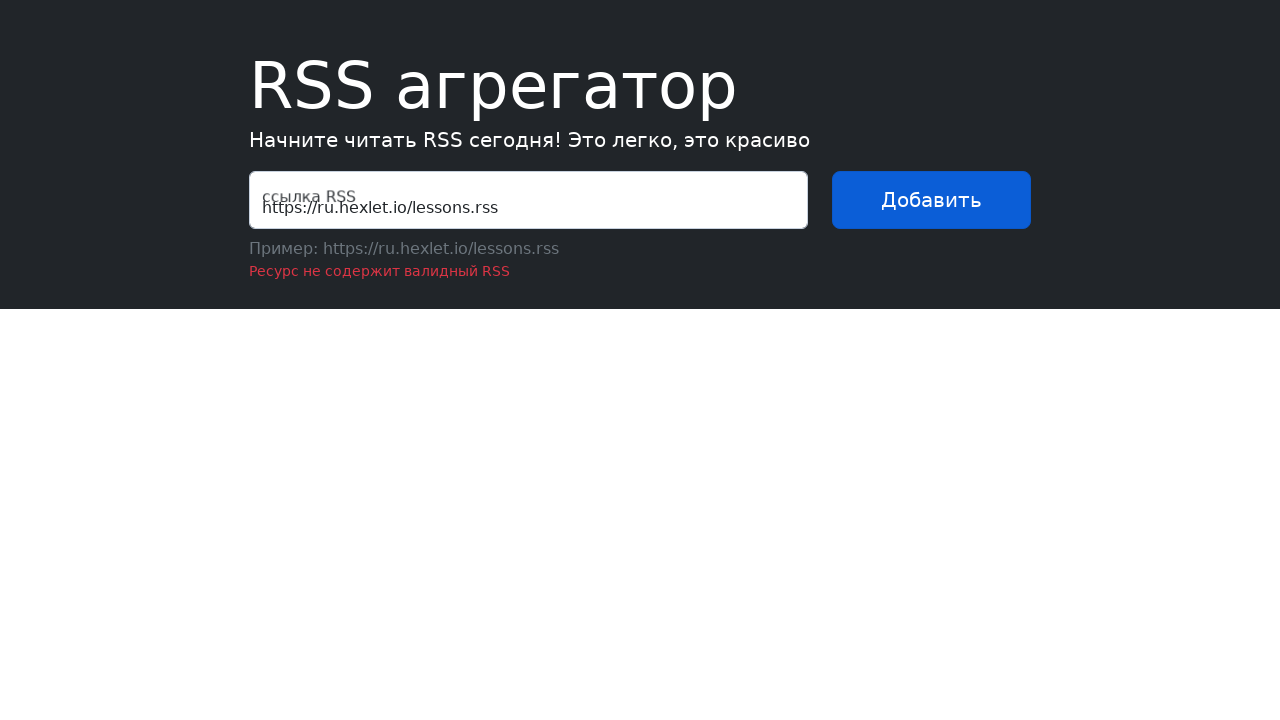

Clicked submit button to test duplicate RSS URL at (931, 200) on button[type="submit"]
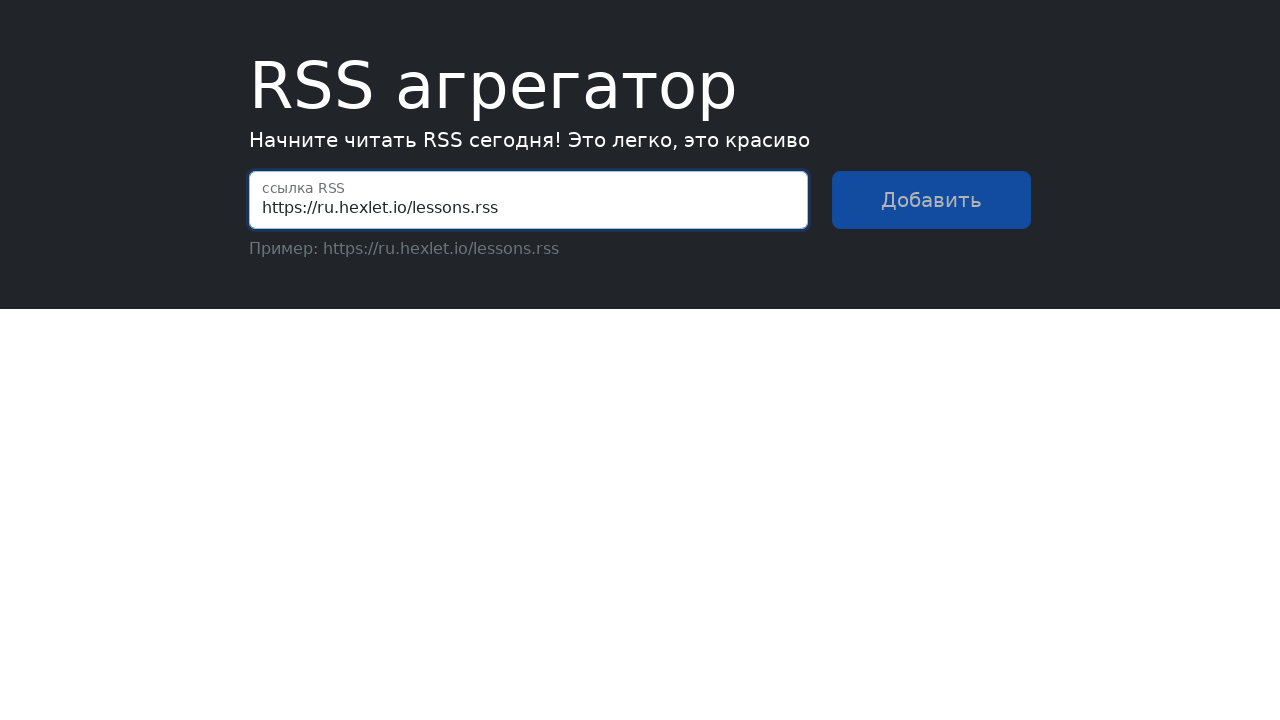

Waited for duplicate RSS feedback message
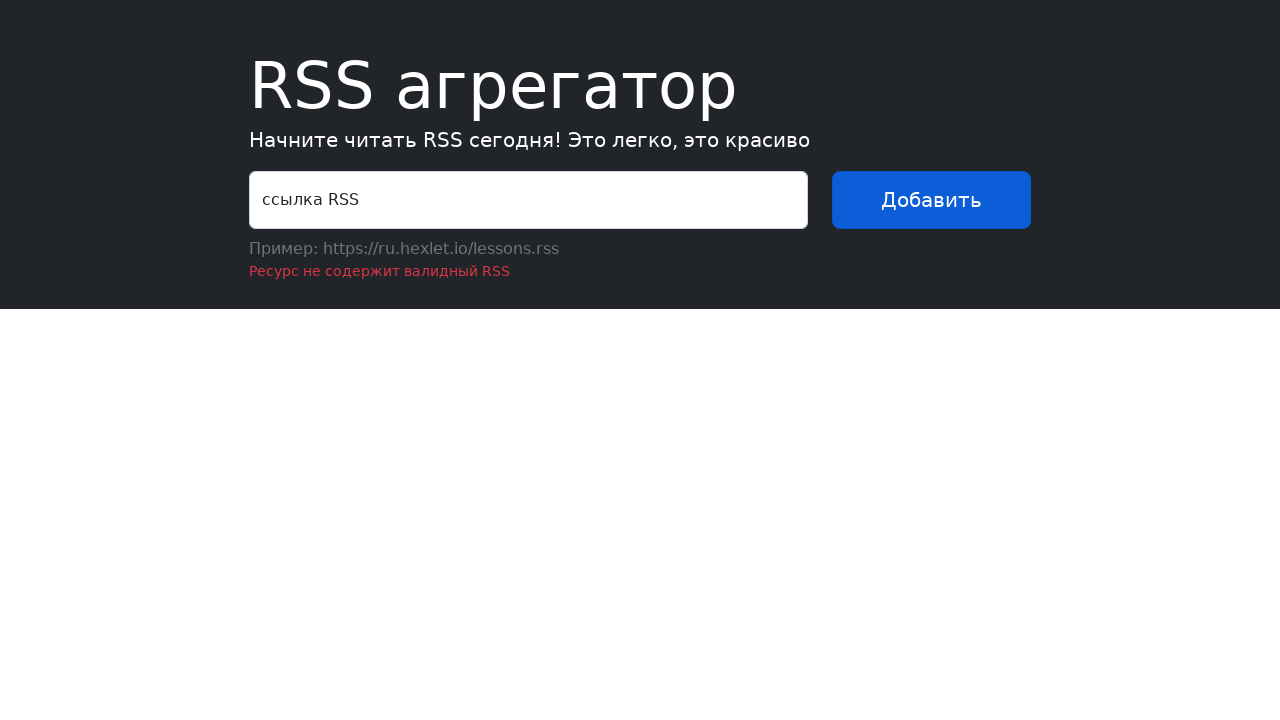

Filled input field with another valid RSS URL 'https://www.nasa.gov/rss/dyn/educationnews.rss' on input#url-input
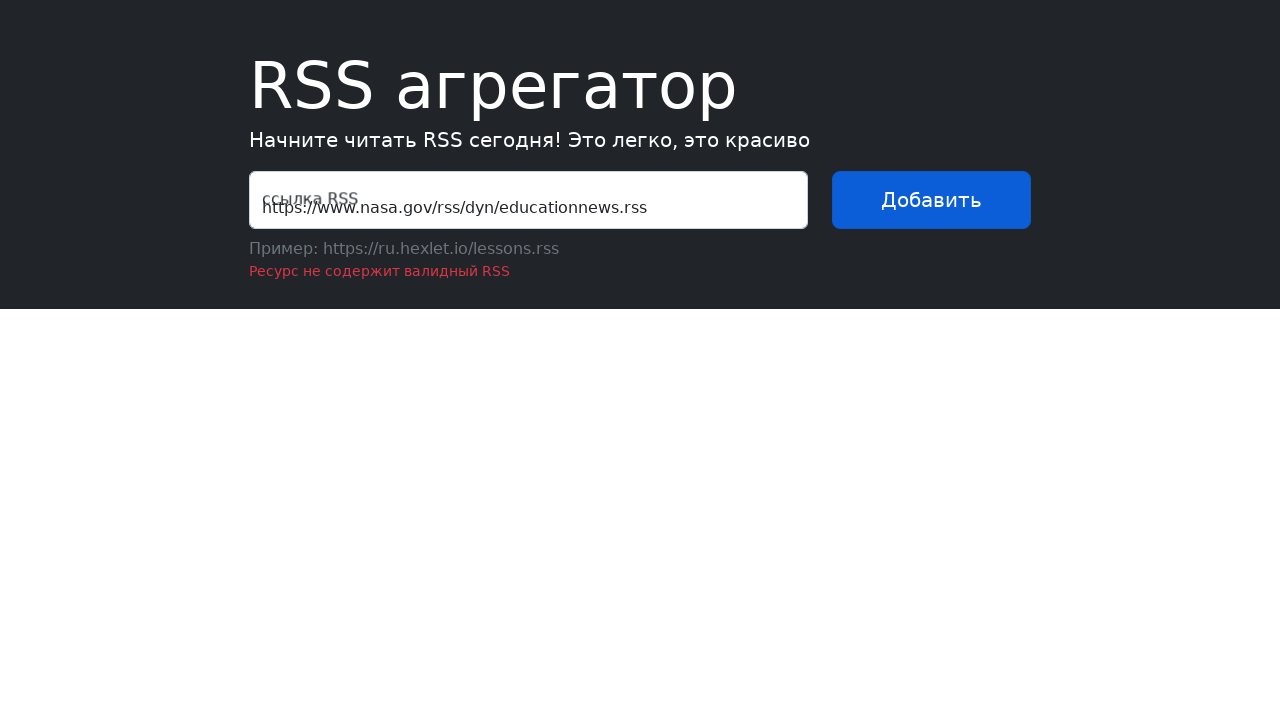

Clicked submit button to test NASA RSS feed at (931, 200) on button[type="submit"]
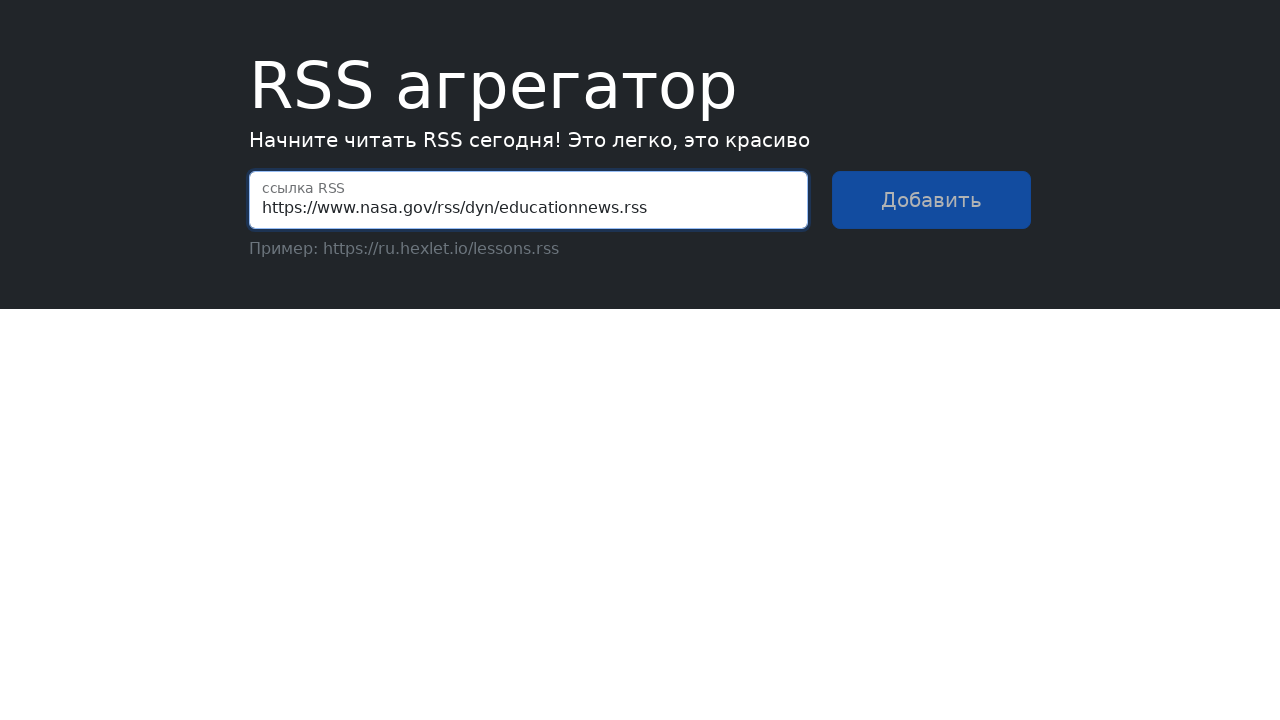

Waited for NASA RSS feed to load successfully
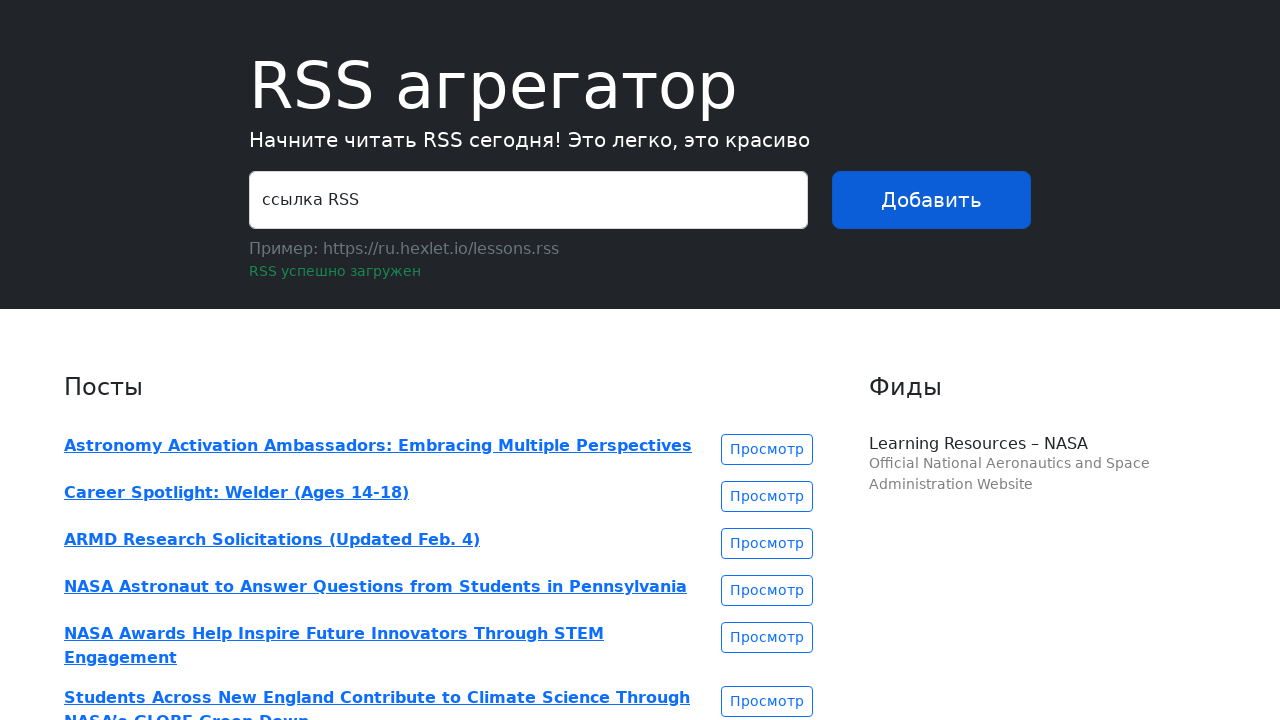

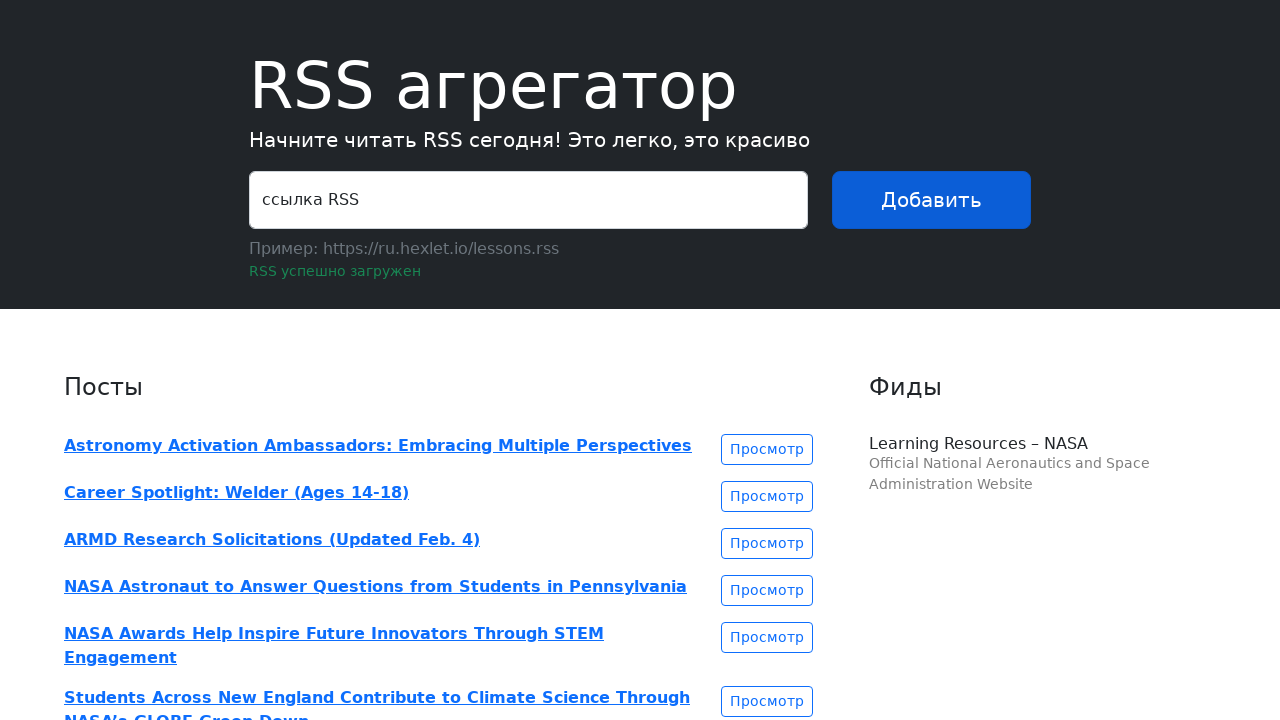